Tests popup dialog handling by clicking a confirm button, accepting the dialog, hovering over an element, and clicking a navigation link

Starting URL: https://rahulshettyacademy.com/AutomationPractice/

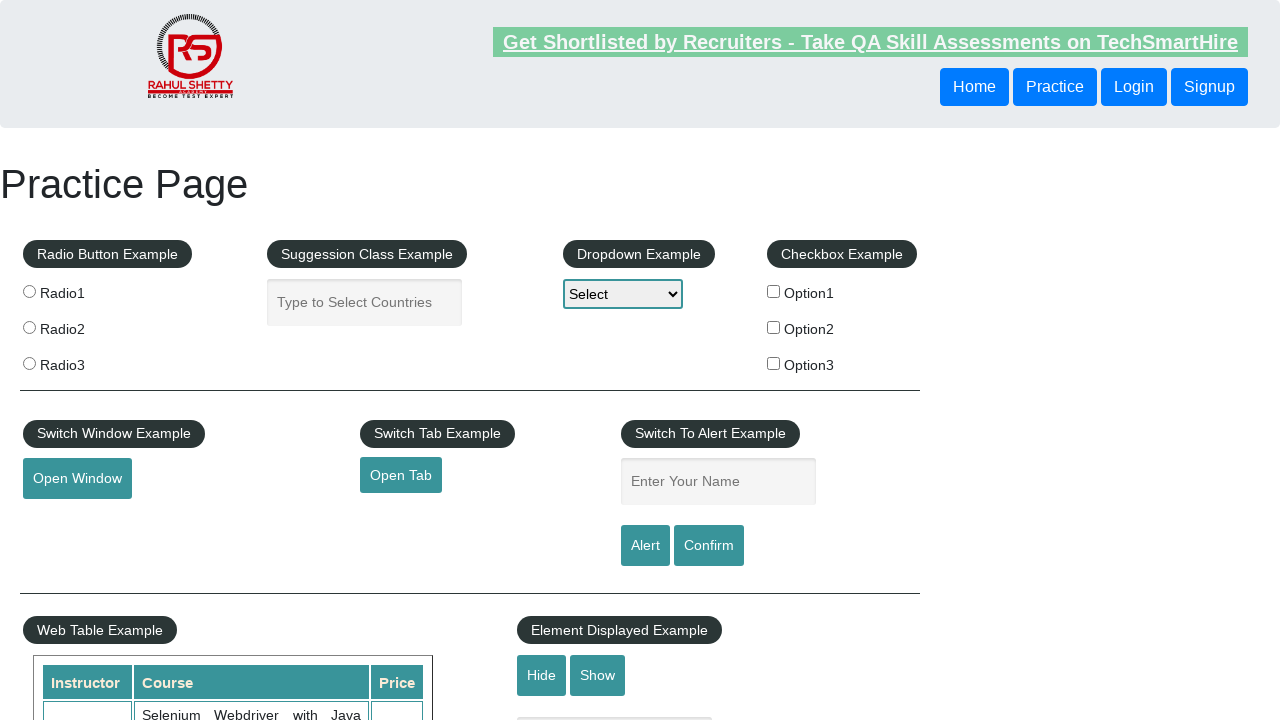

Set up dialog handler to accept dialogs
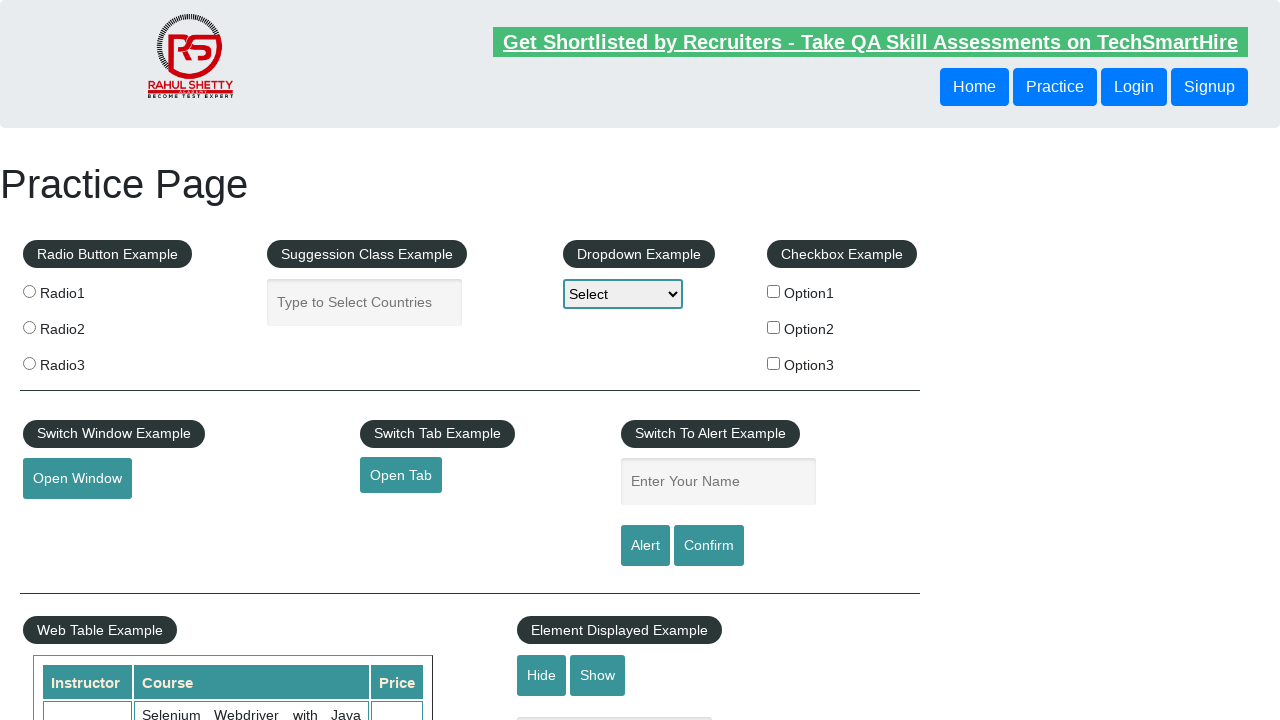

Clicked confirm button to trigger dialog at (709, 546) on #confirmbtn
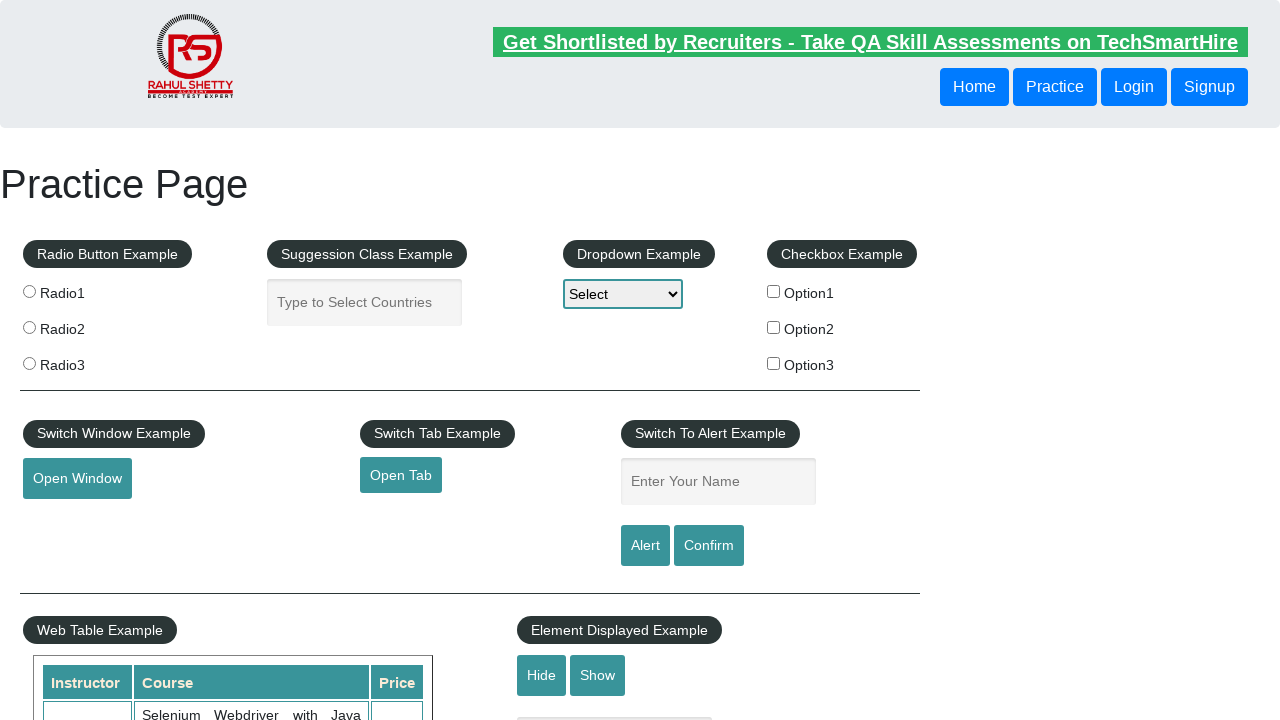

Hovered over mouse hover element at (83, 361) on #mousehover
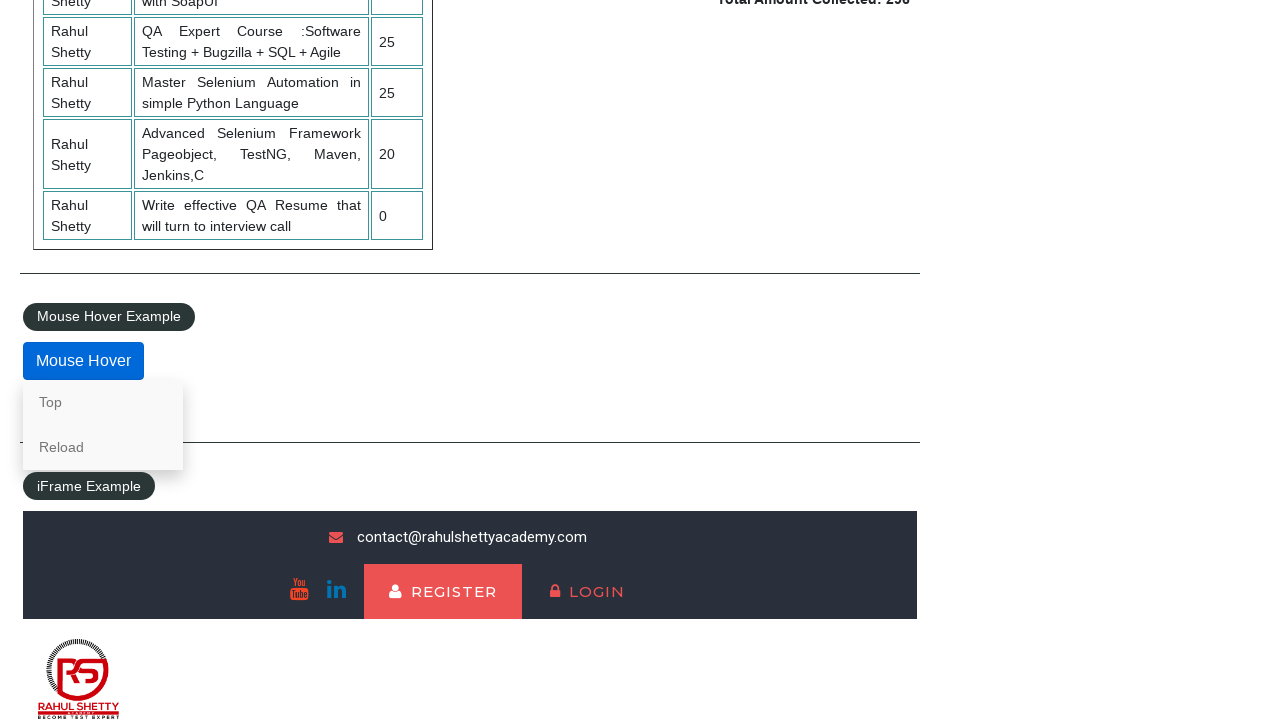

Clicked the 'Top' navigation link at (103, 402) on internal:text="Top"i
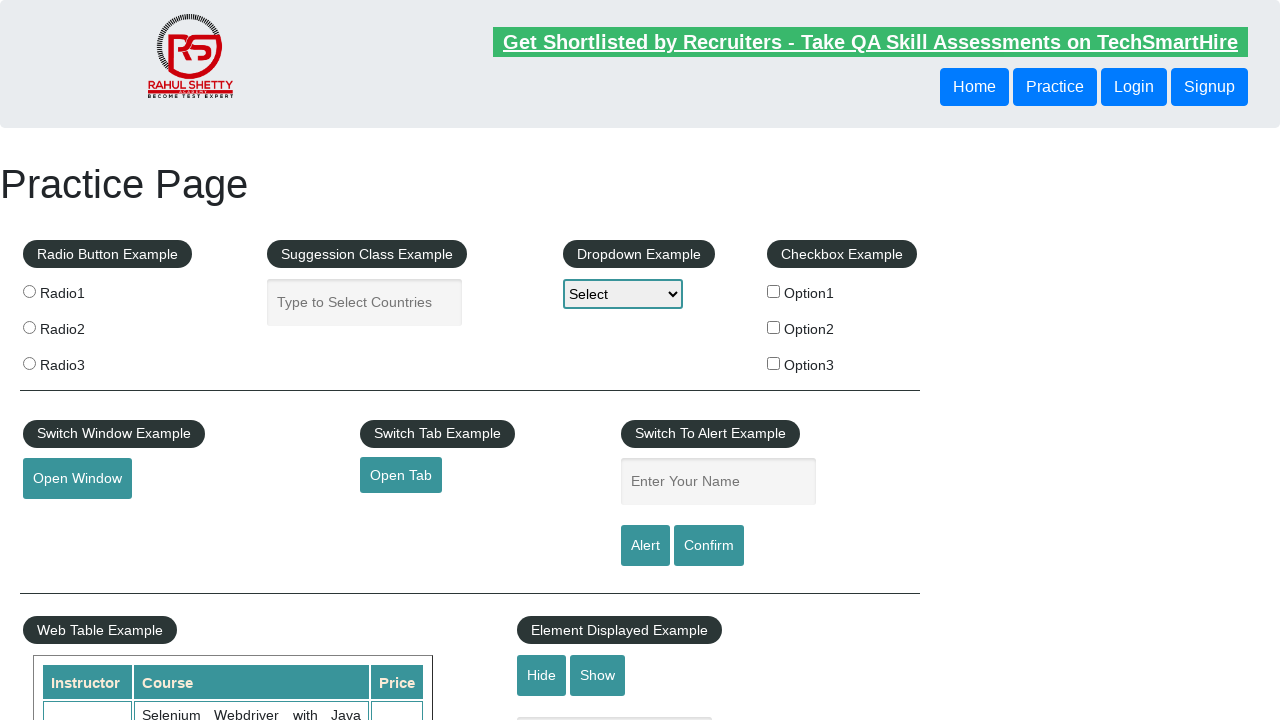

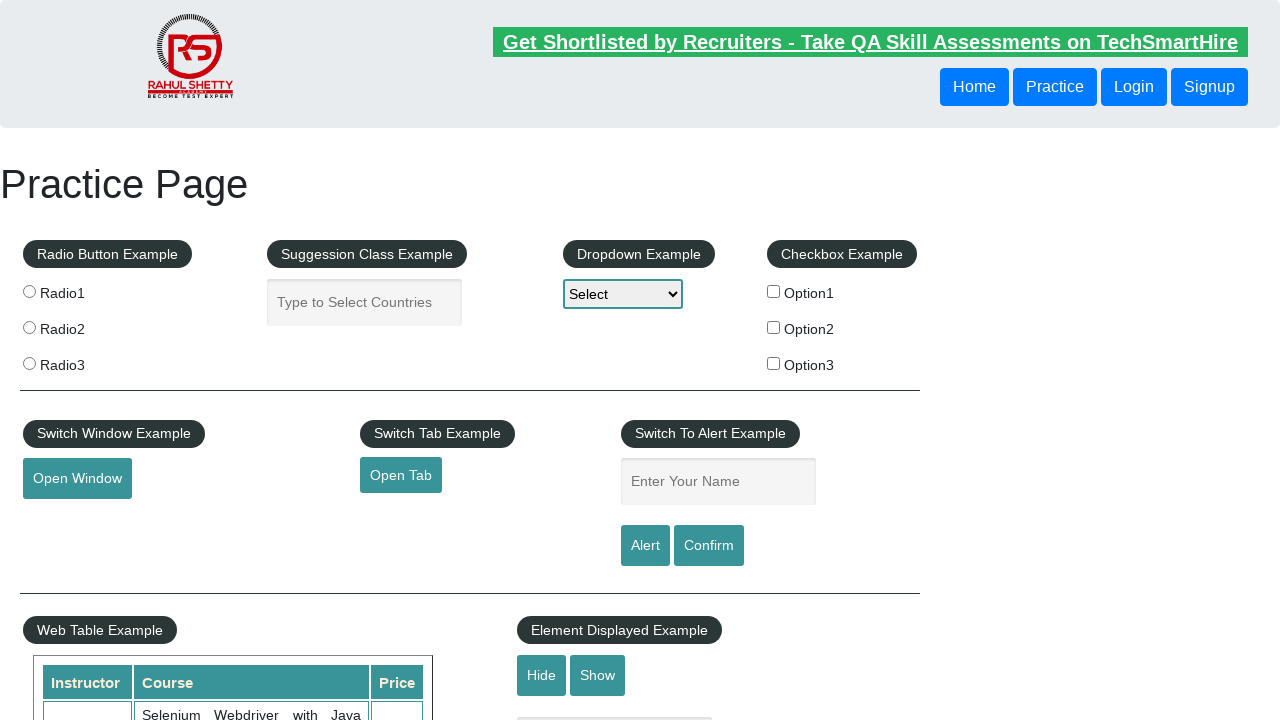